Tests the Join Us page by filling out and submitting the membership form with name and business details

Starting URL: https://michaelnorton-byui.github.io/cse270-teton/

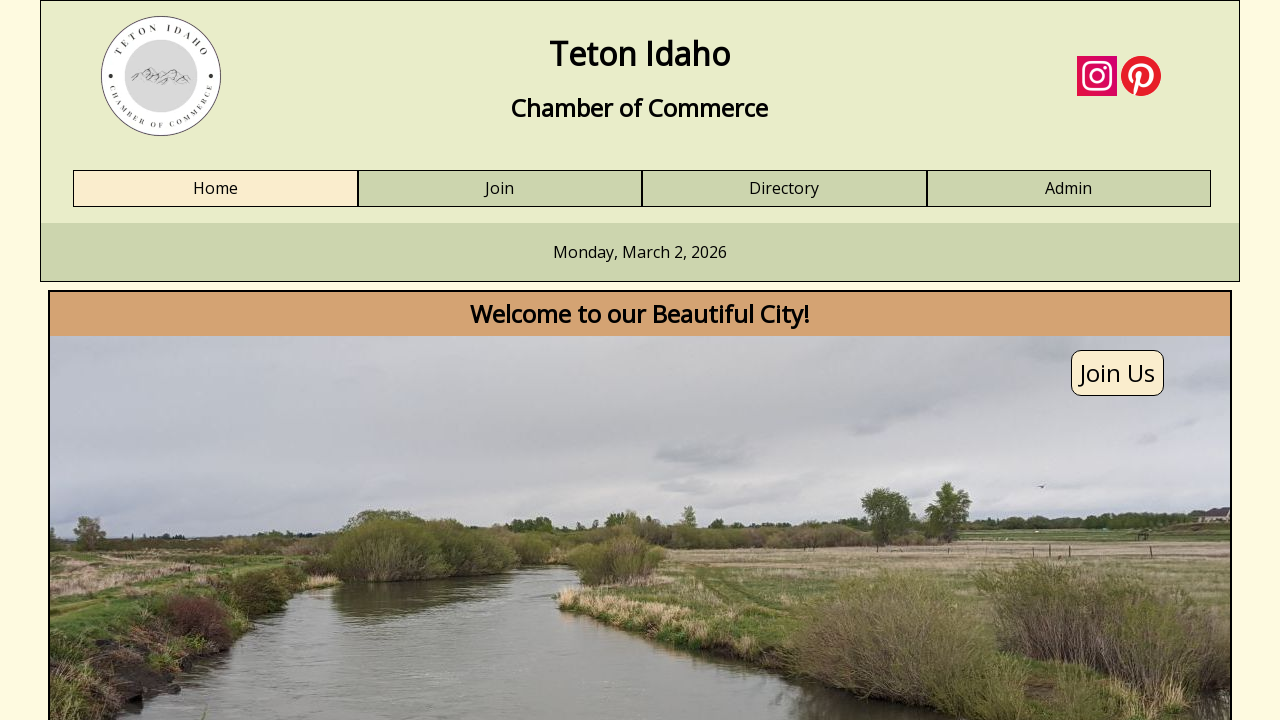

Clicked 'Join Us' link to navigate to membership form at (1118, 373) on text=Join Us
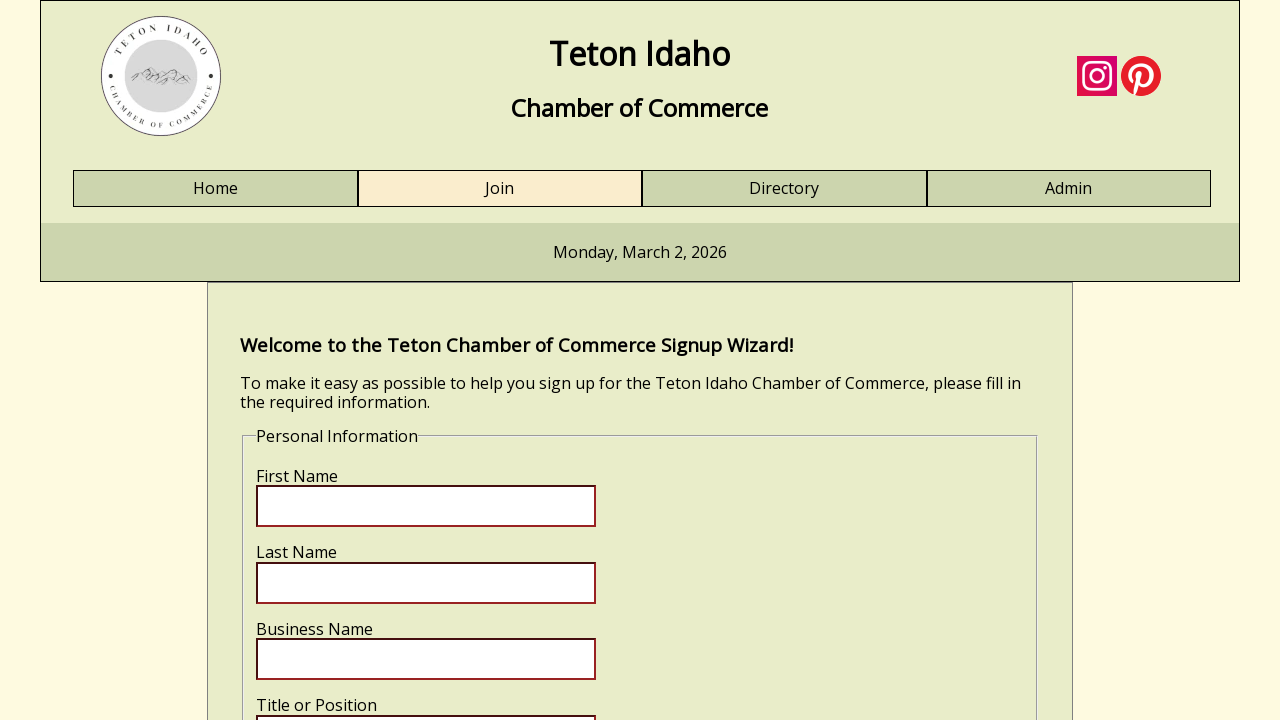

Form field loaded and first name input became available
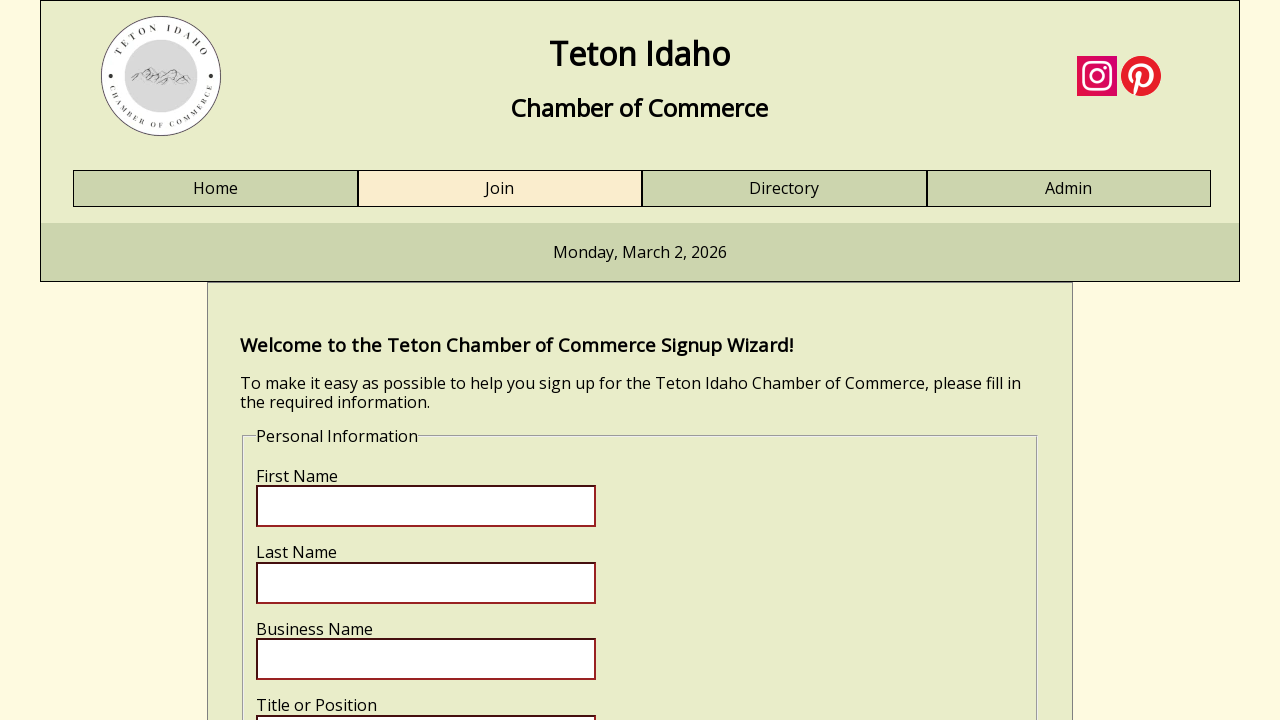

Filled first name field with 'Sarah' on input[name='fname']
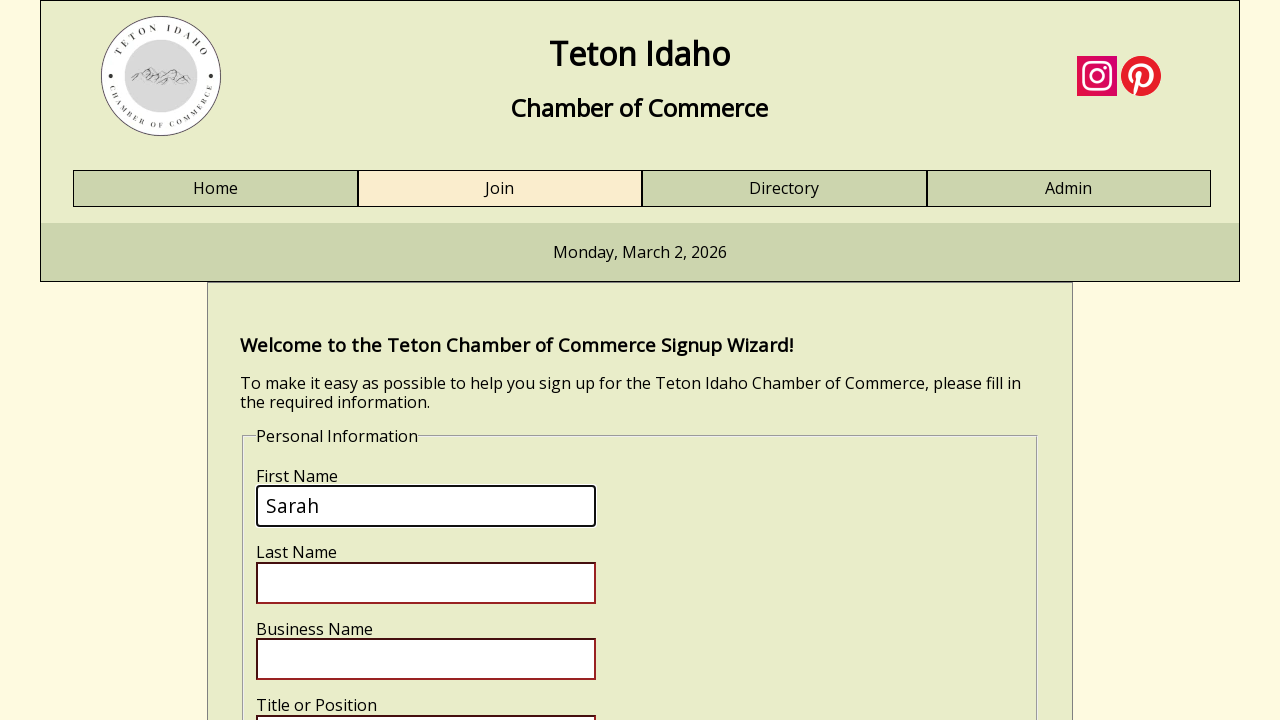

Filled last name field with 'Johnson' on input[name='lname']
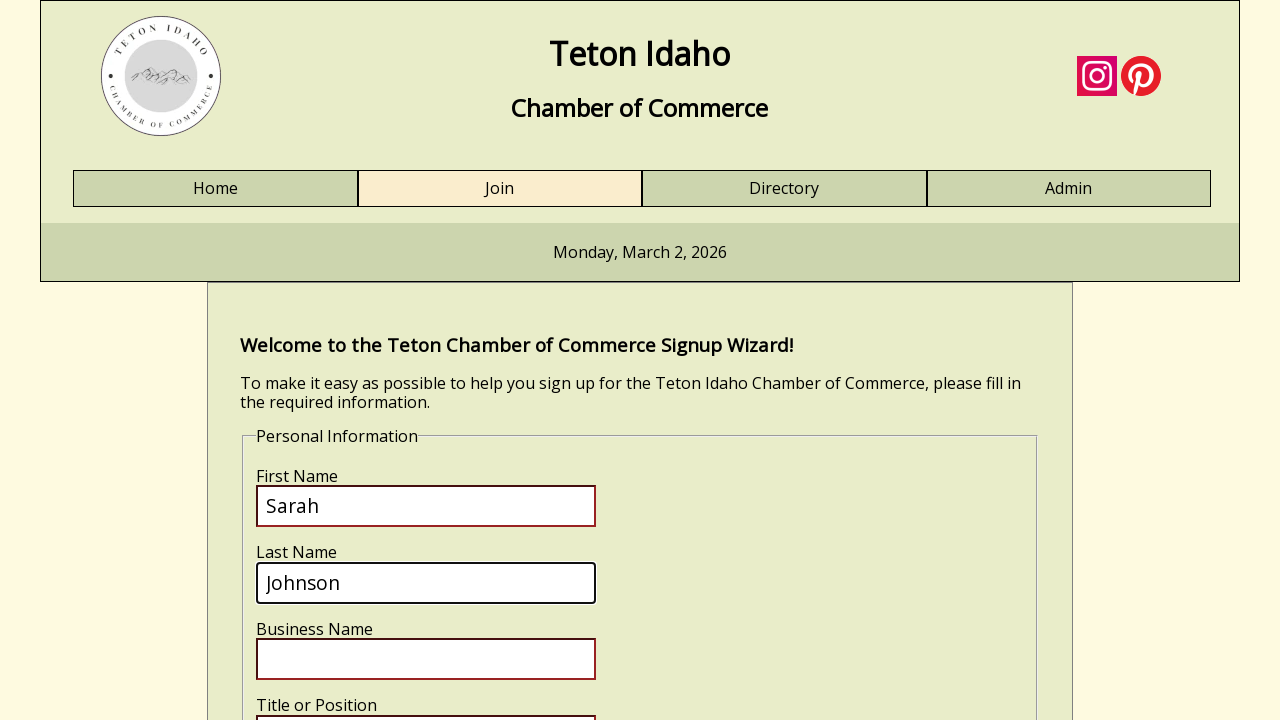

Filled business name field with 'Mountain View Consulting' on input[name='bizname']
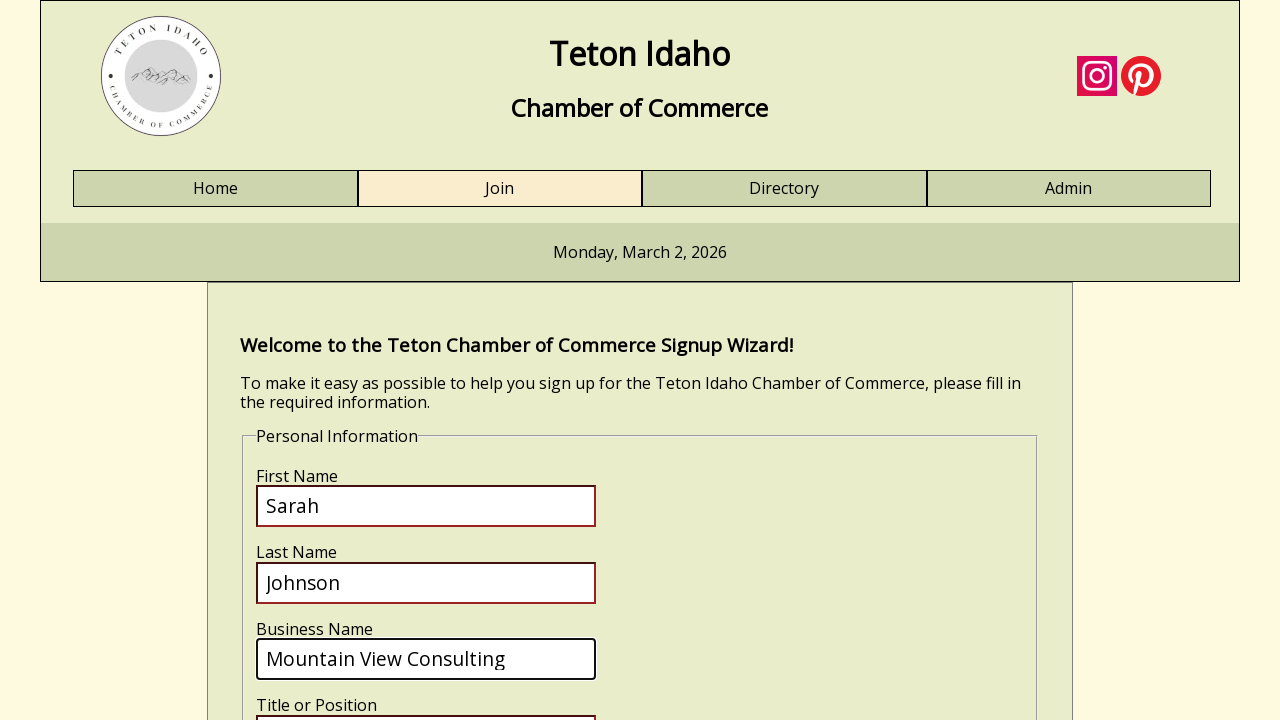

Filled business title field with 'Director' on input[name='biztitle']
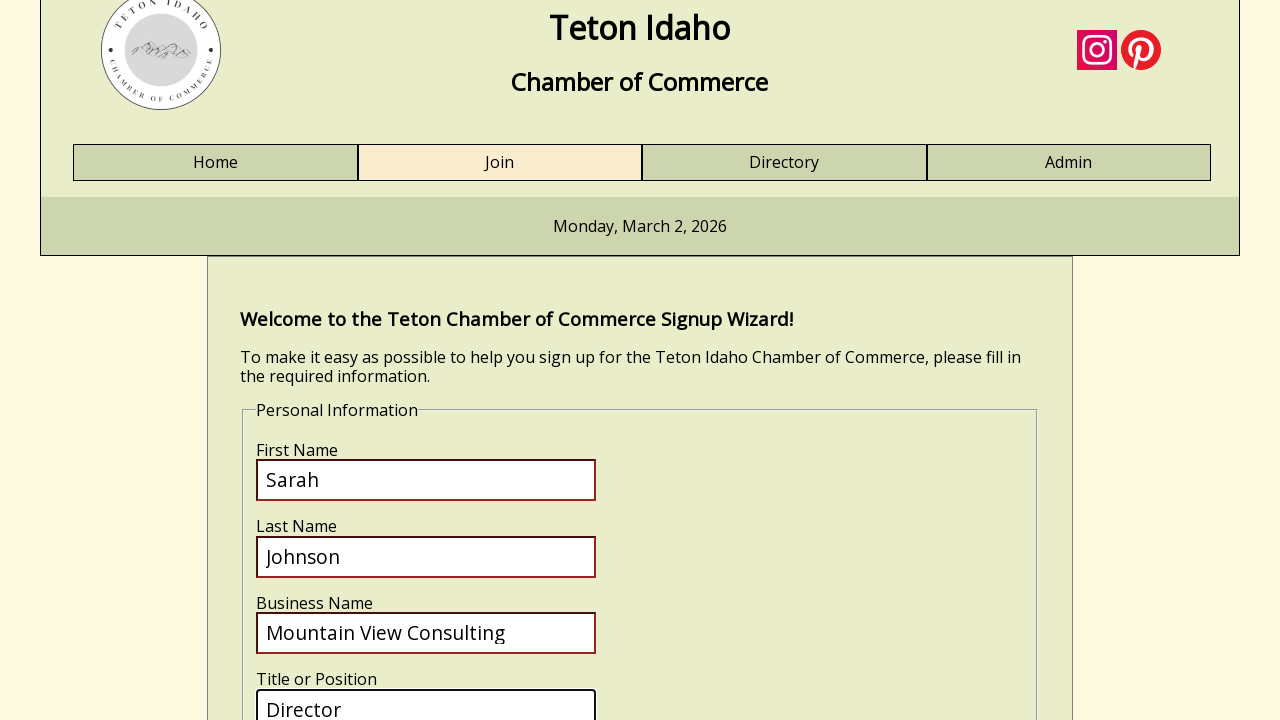

Clicked submit button to submit membership form at (320, 418) on input[name='submit']
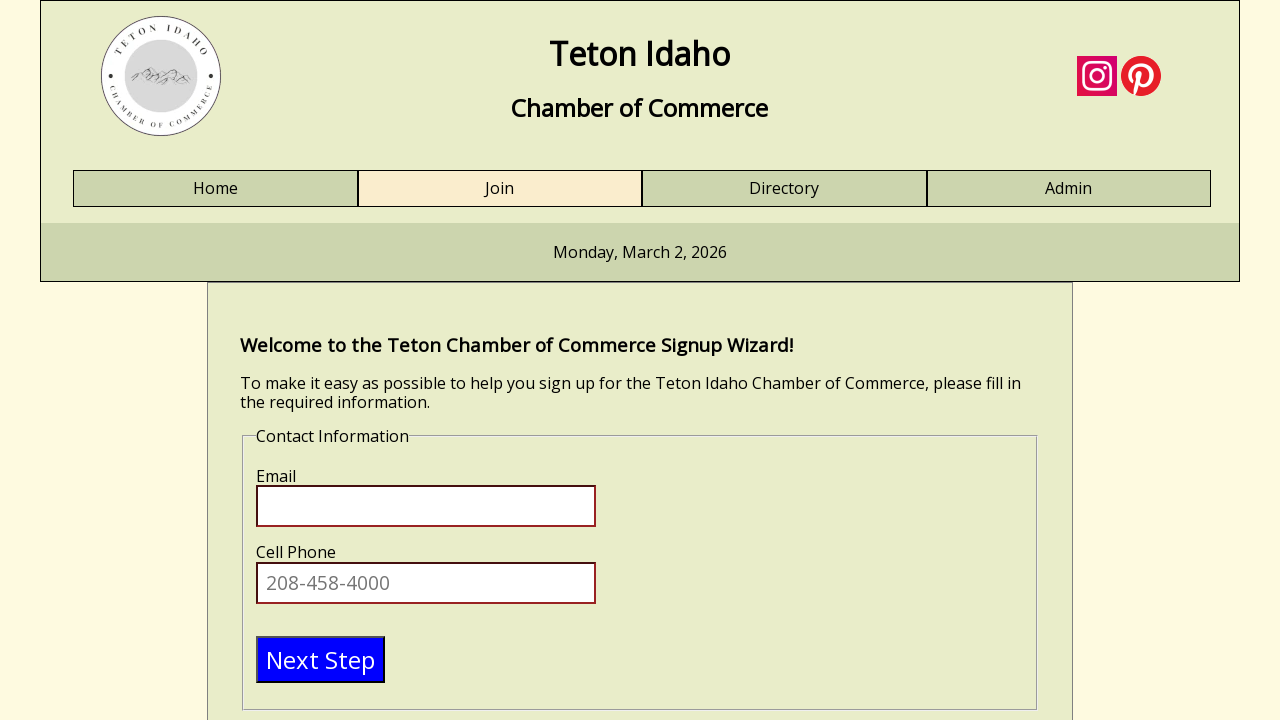

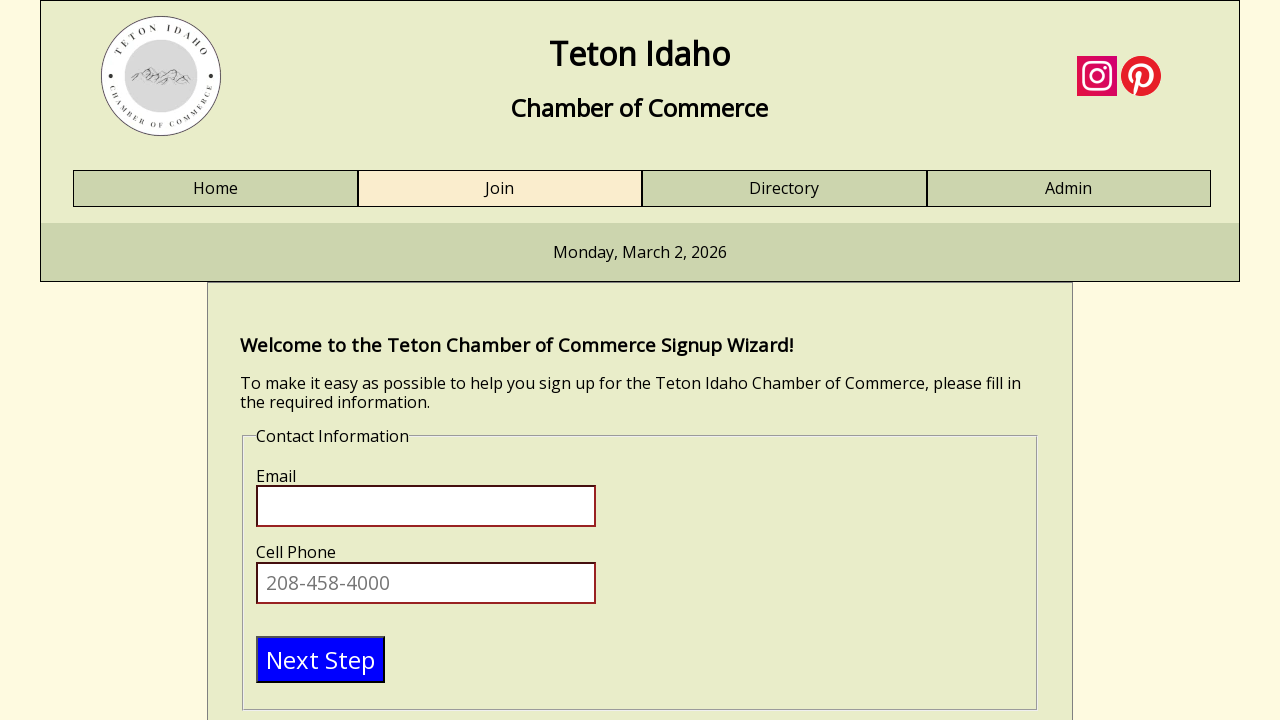